Opens YouTube homepage and verifies the page loads successfully

Starting URL: https://www.youtube.com

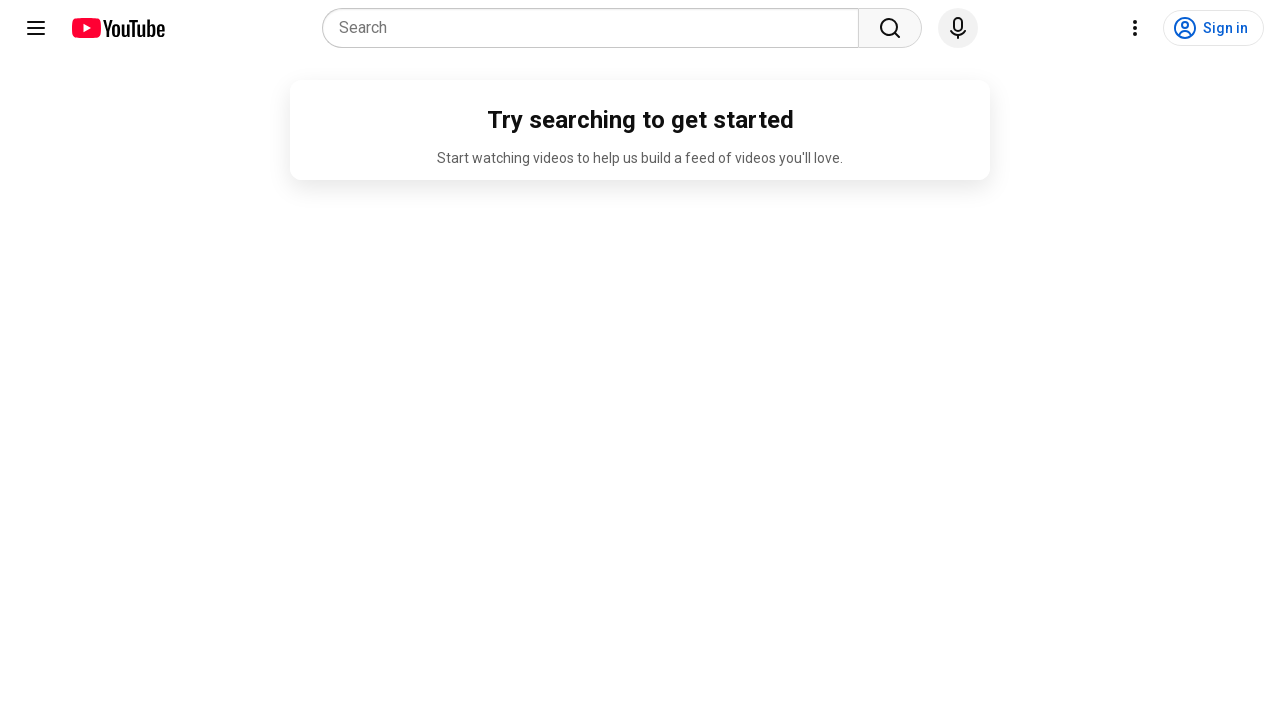

Navigated to YouTube homepage
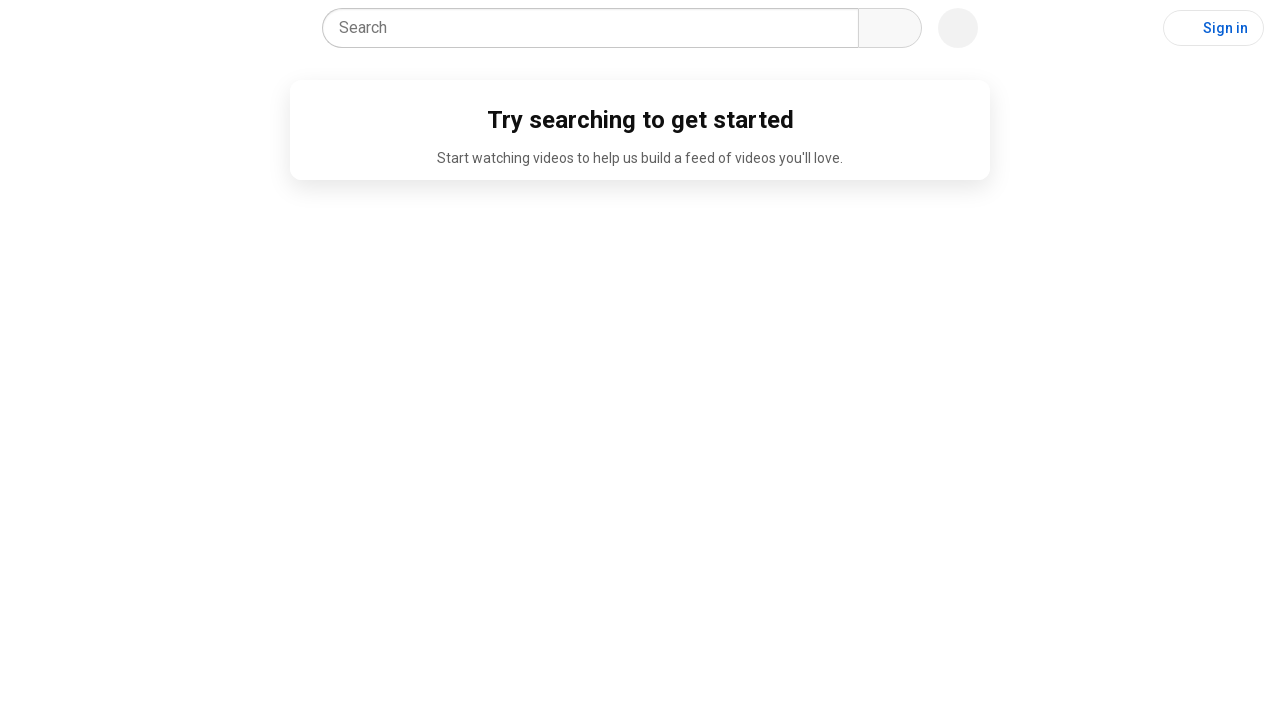

YouTube page loaded successfully - main content element found
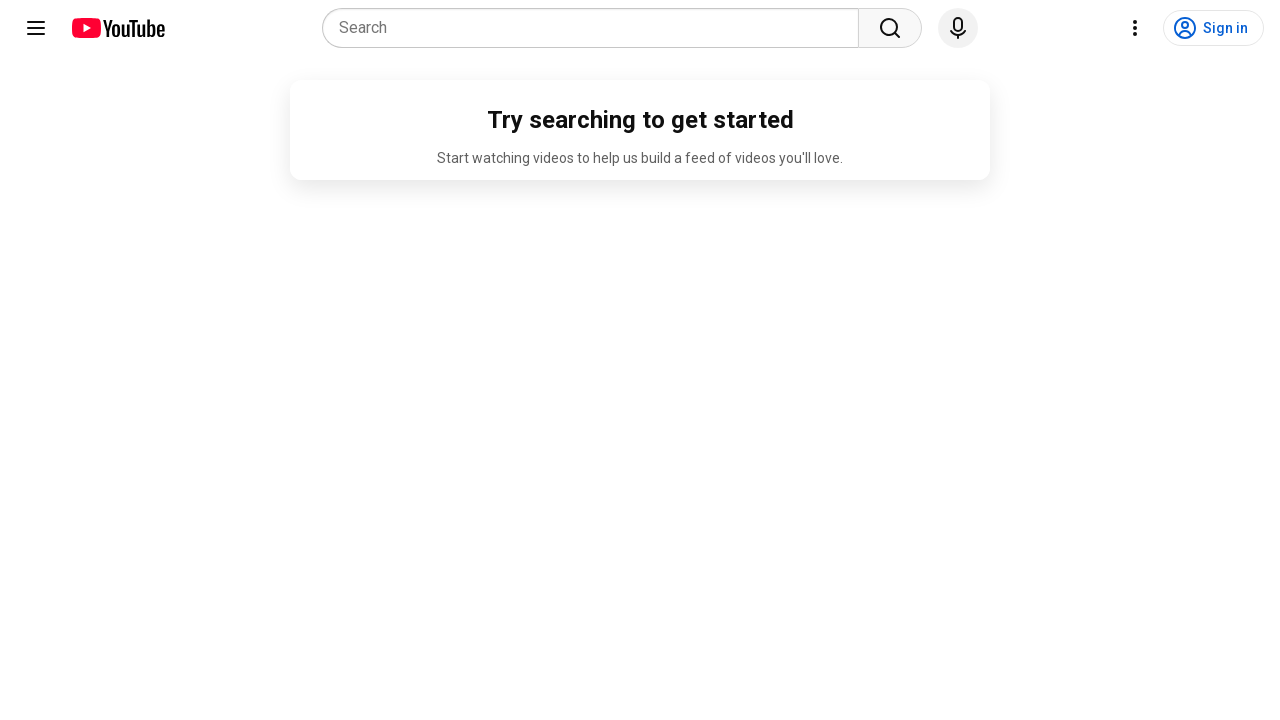

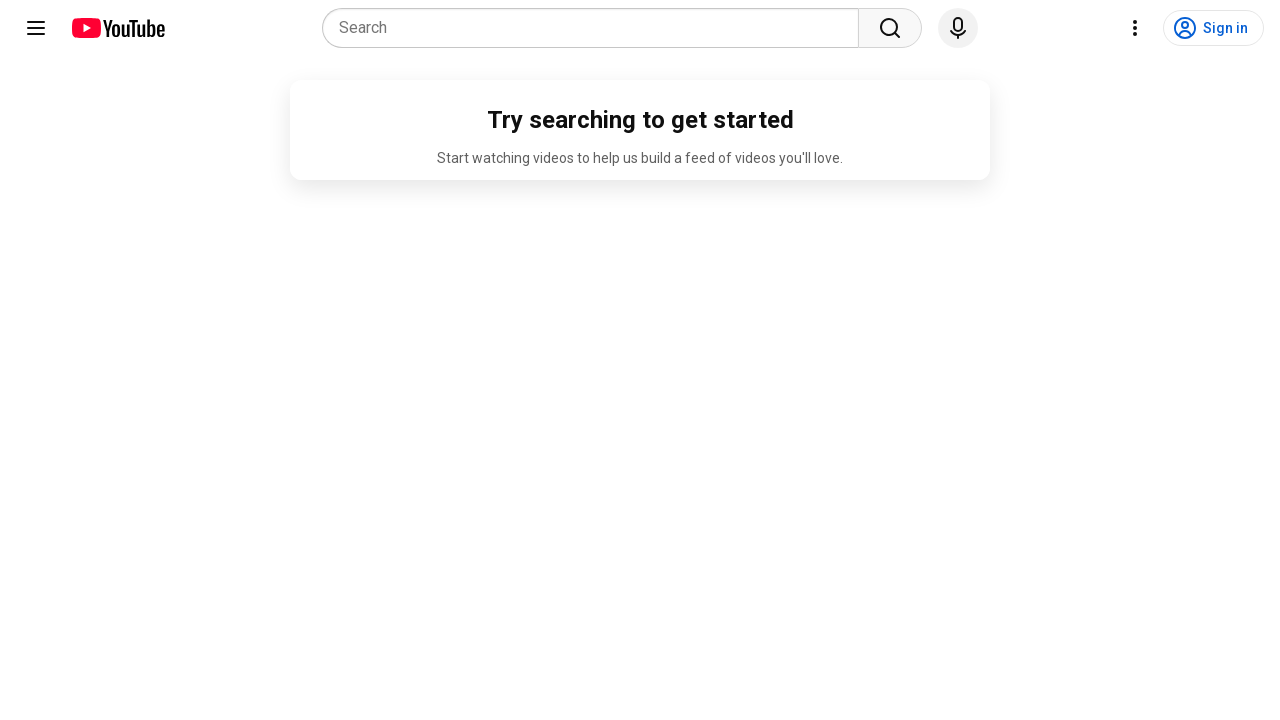